Tests the page load performance by navigating to the homepage and waiting for the page to fully load

Starting URL: https://awesomeqa.com/ui/index.php?route=common/home

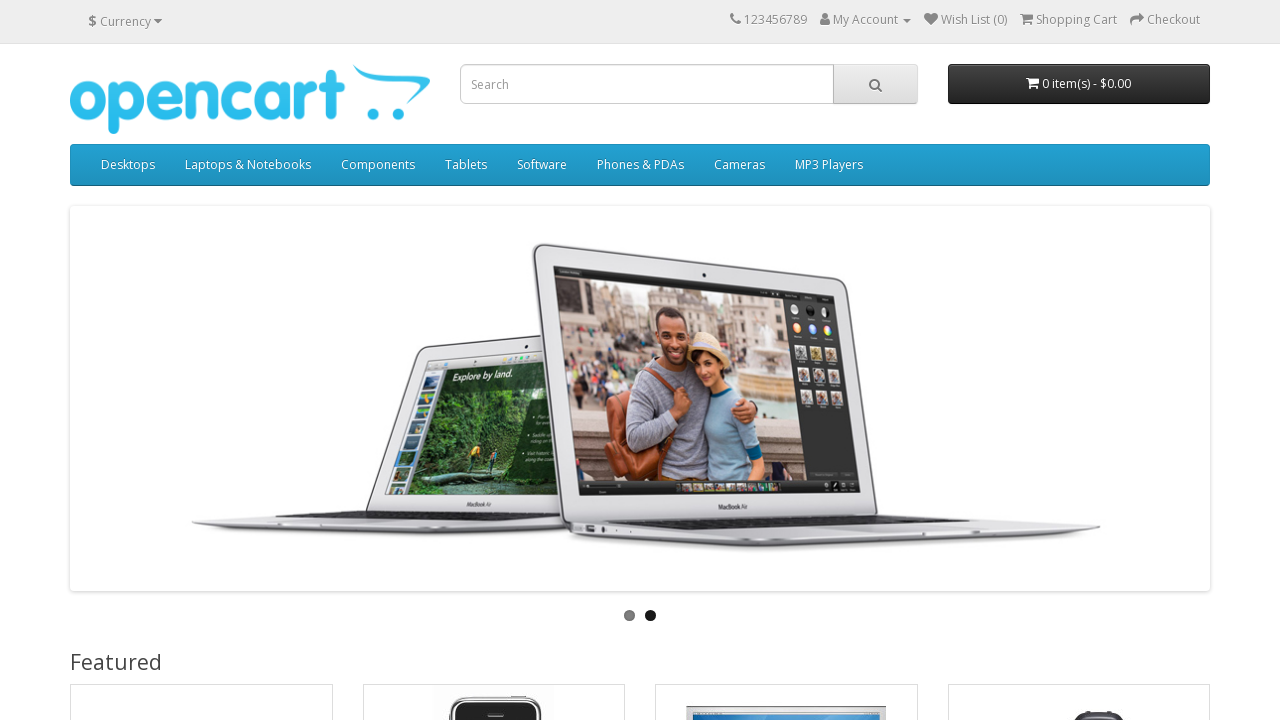

Waited for top-links element to become visible, confirming page fully loaded
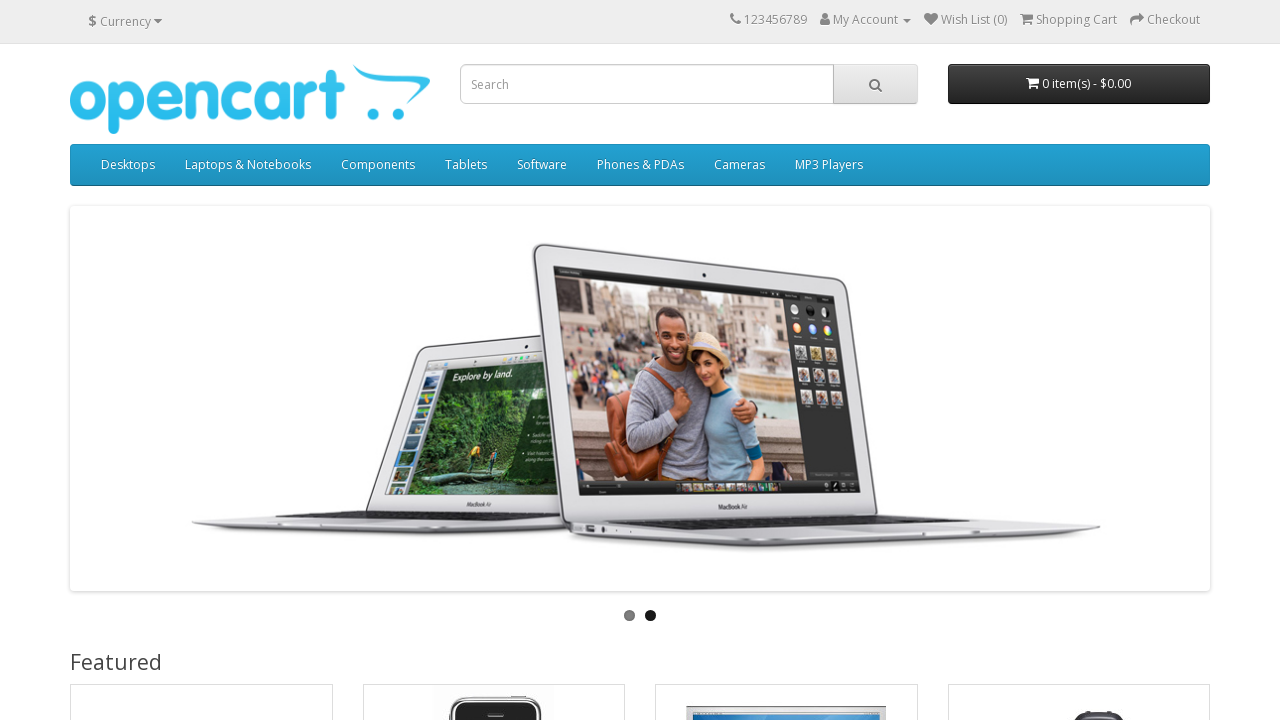

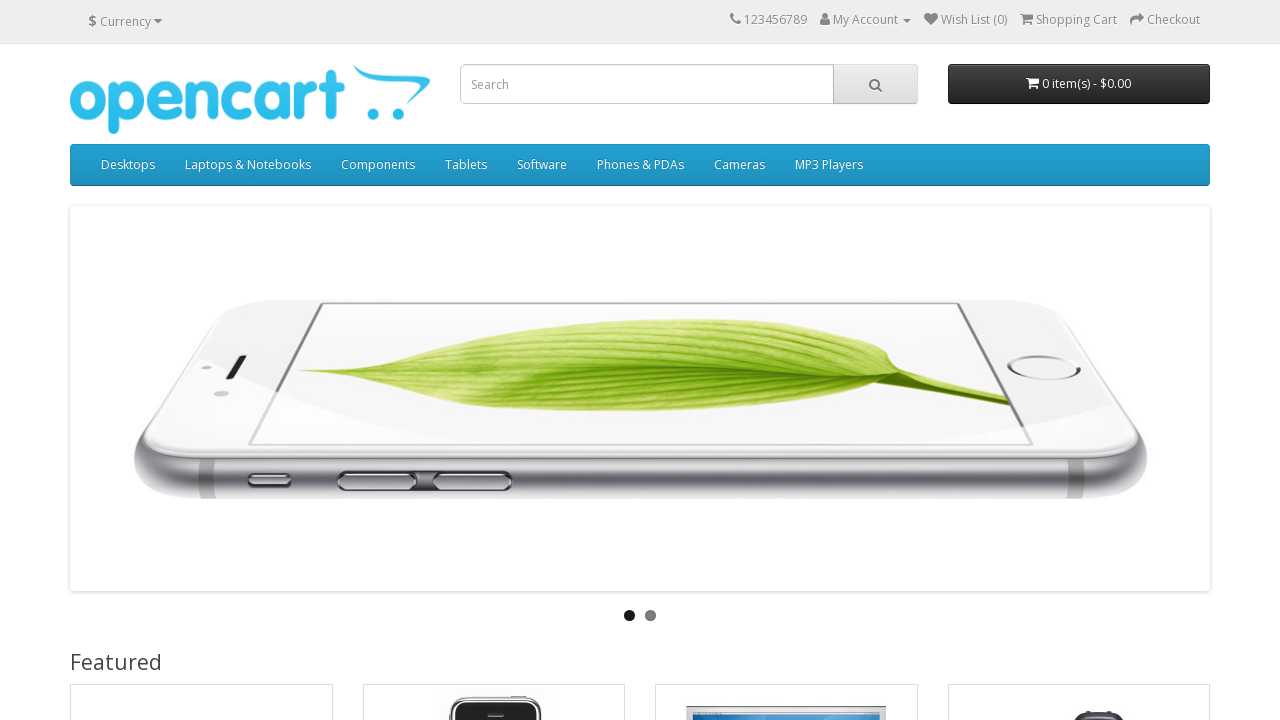